Navigates to a page with many elements and highlights a specific element by temporarily applying a red dashed border style using JavaScript, then reverts the style after a brief pause.

Starting URL: http://the-internet.herokuapp.com/large

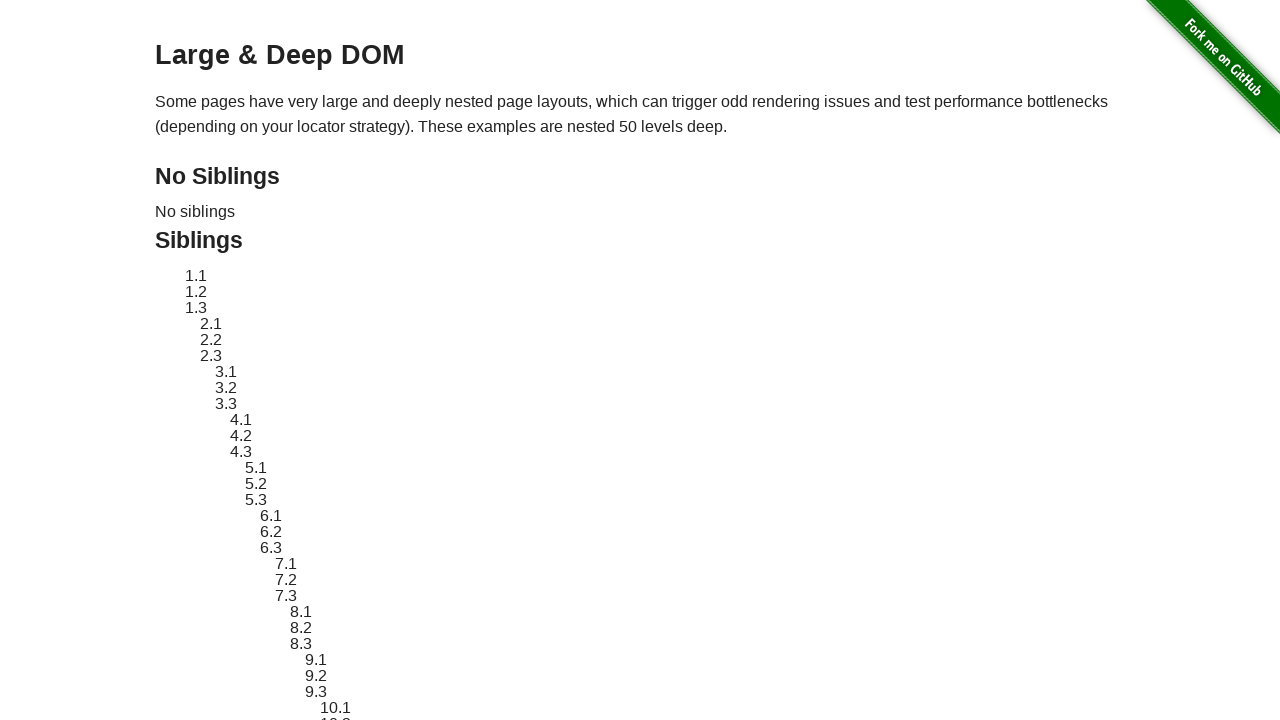

Located the element with ID 'sibling-2.3' to highlight
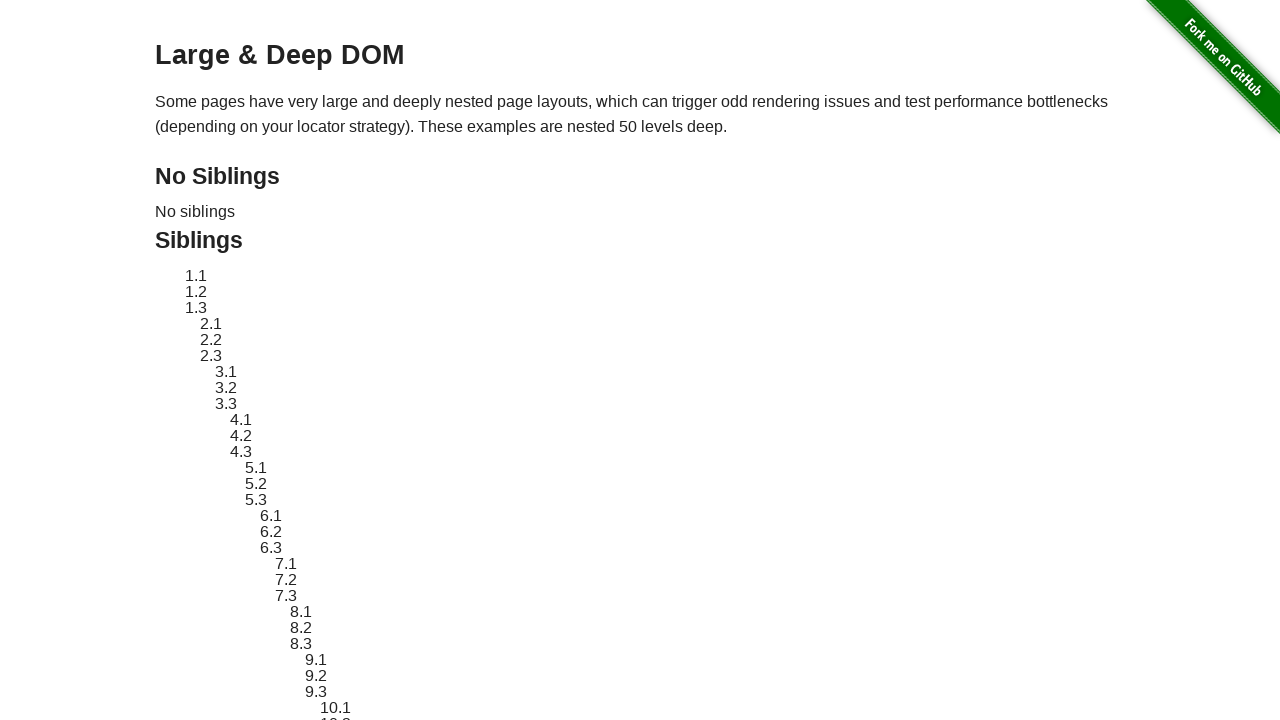

Element became visible and ready for interaction
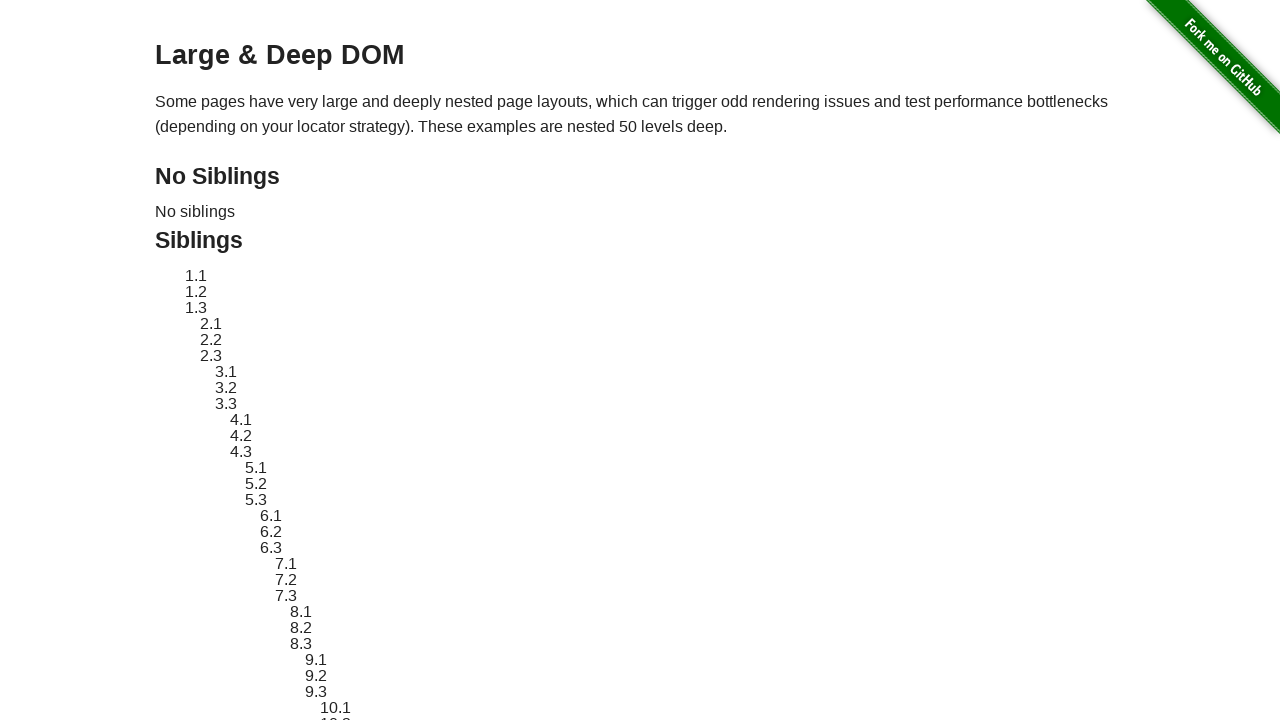

Stored the original style attribute of the element
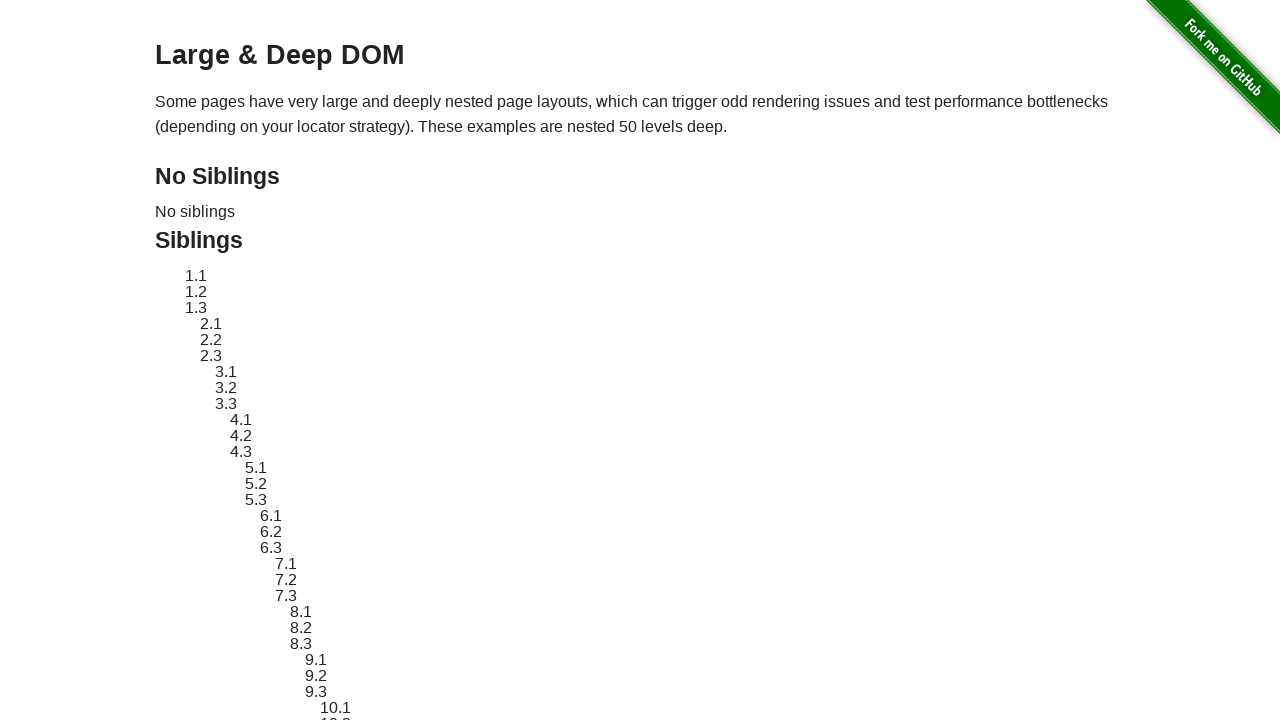

Applied red dashed border highlight style to the element
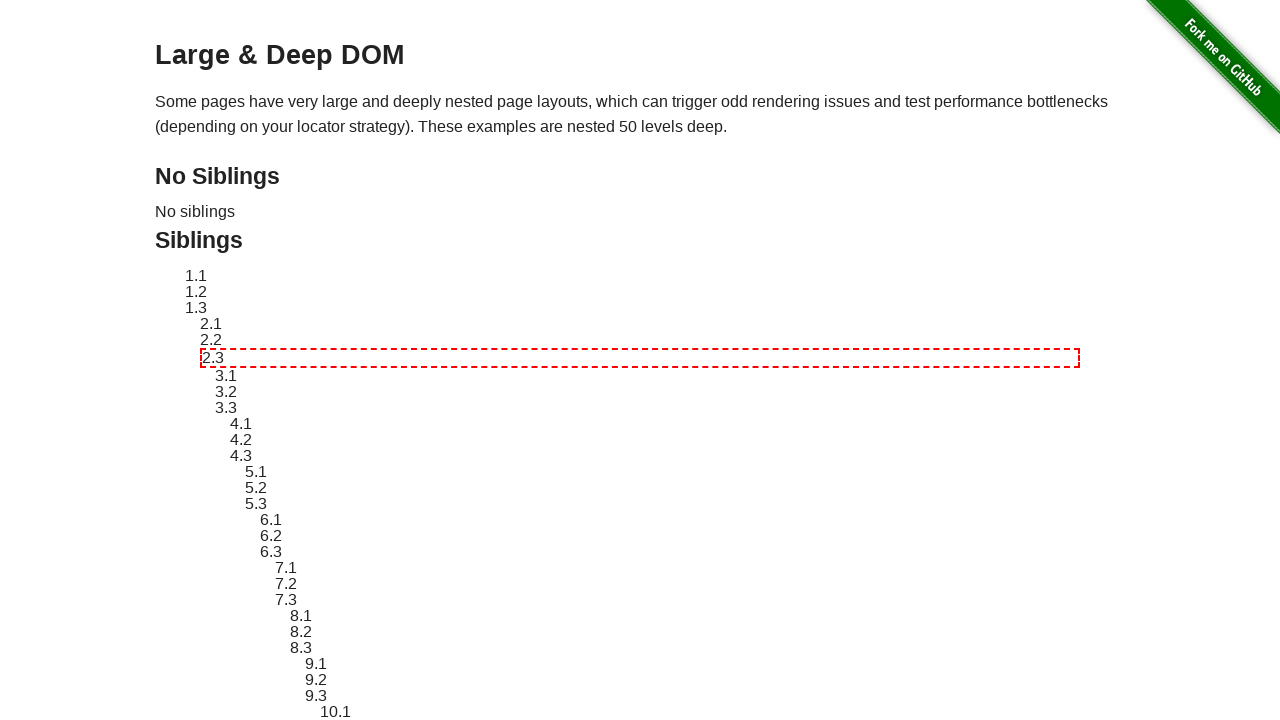

Waited 3 seconds to visually observe the highlighted element
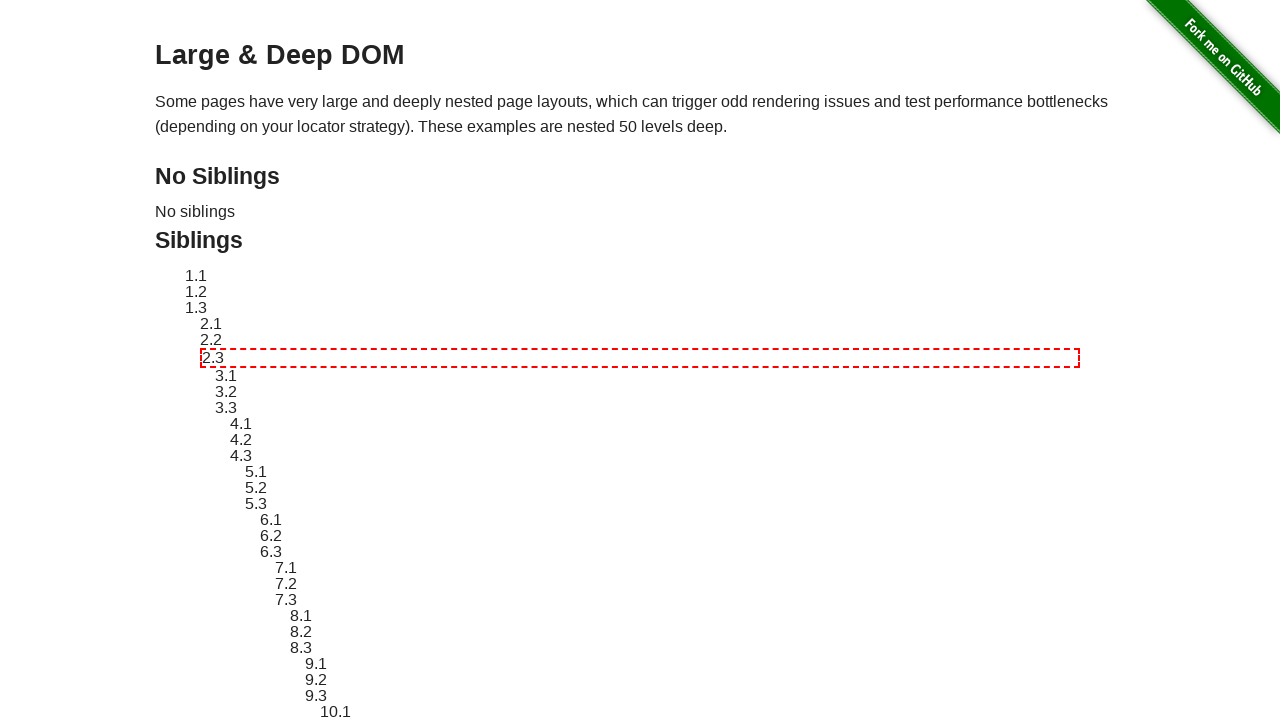

Reverted the element style back to its original appearance
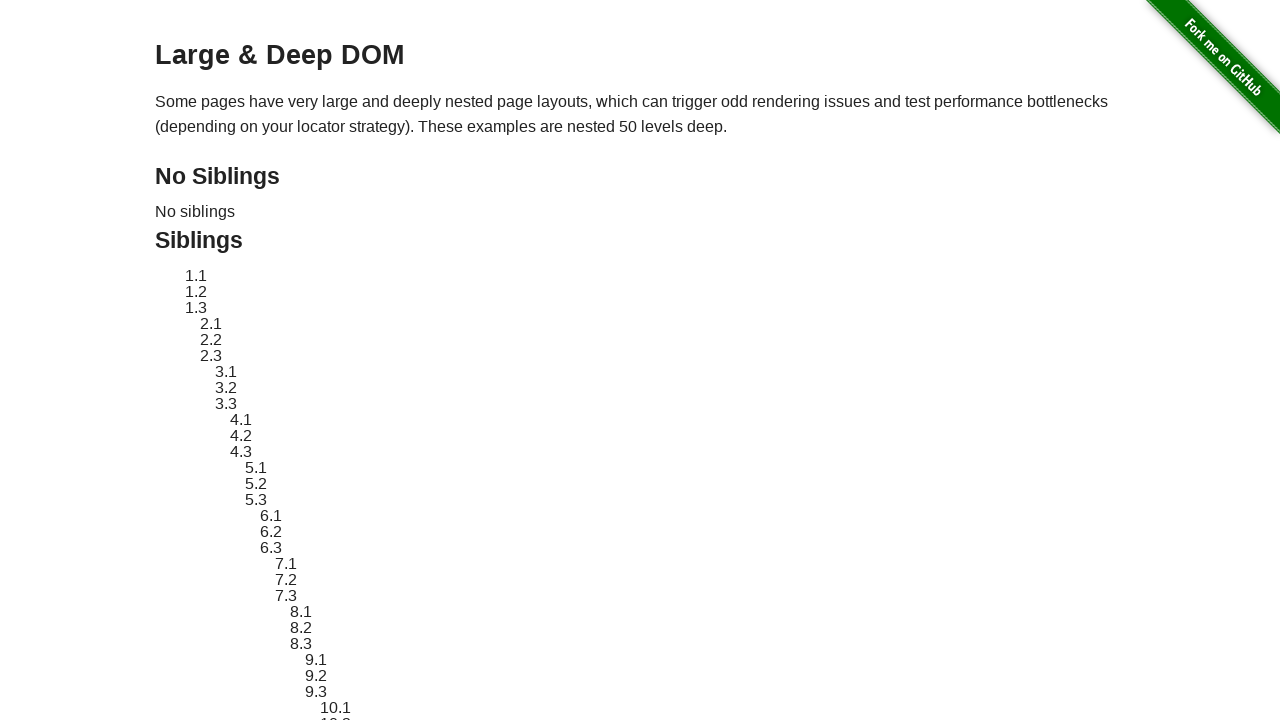

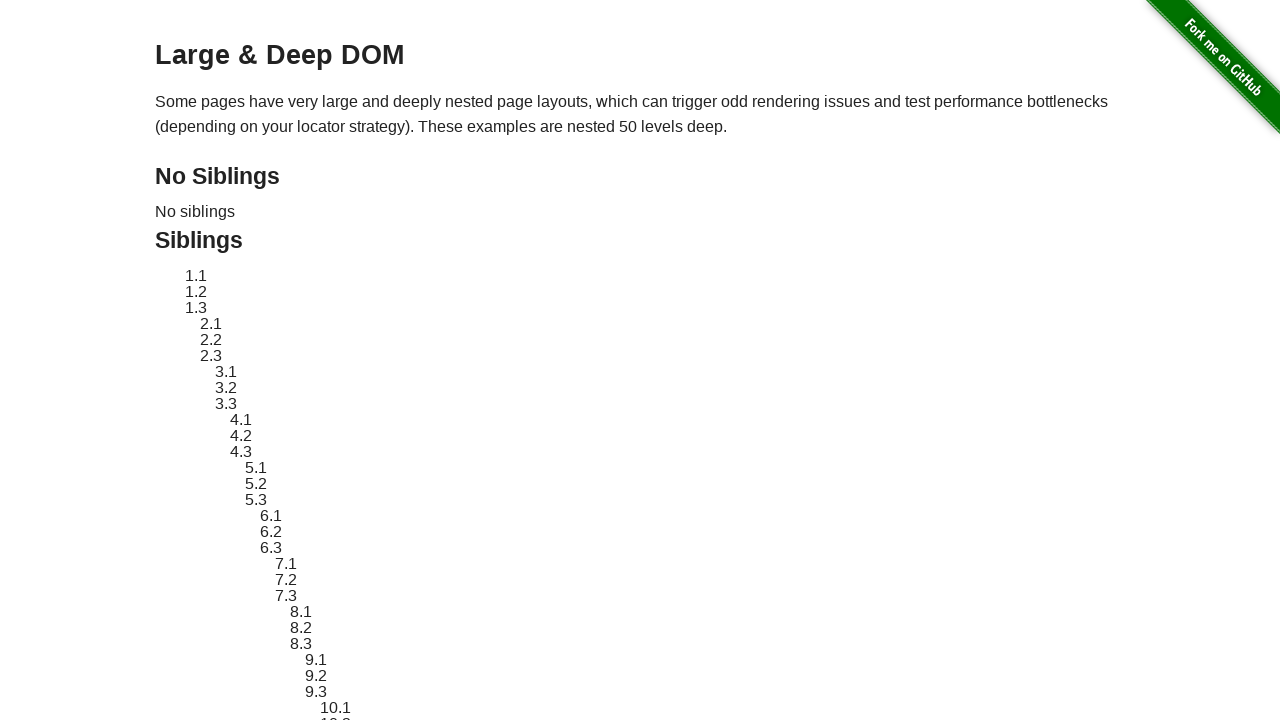